Tests a registration form by filling in first name, last name, and email fields, then submitting and verifying the success message is displayed.

Starting URL: http://suninjuly.github.io/registration1.html

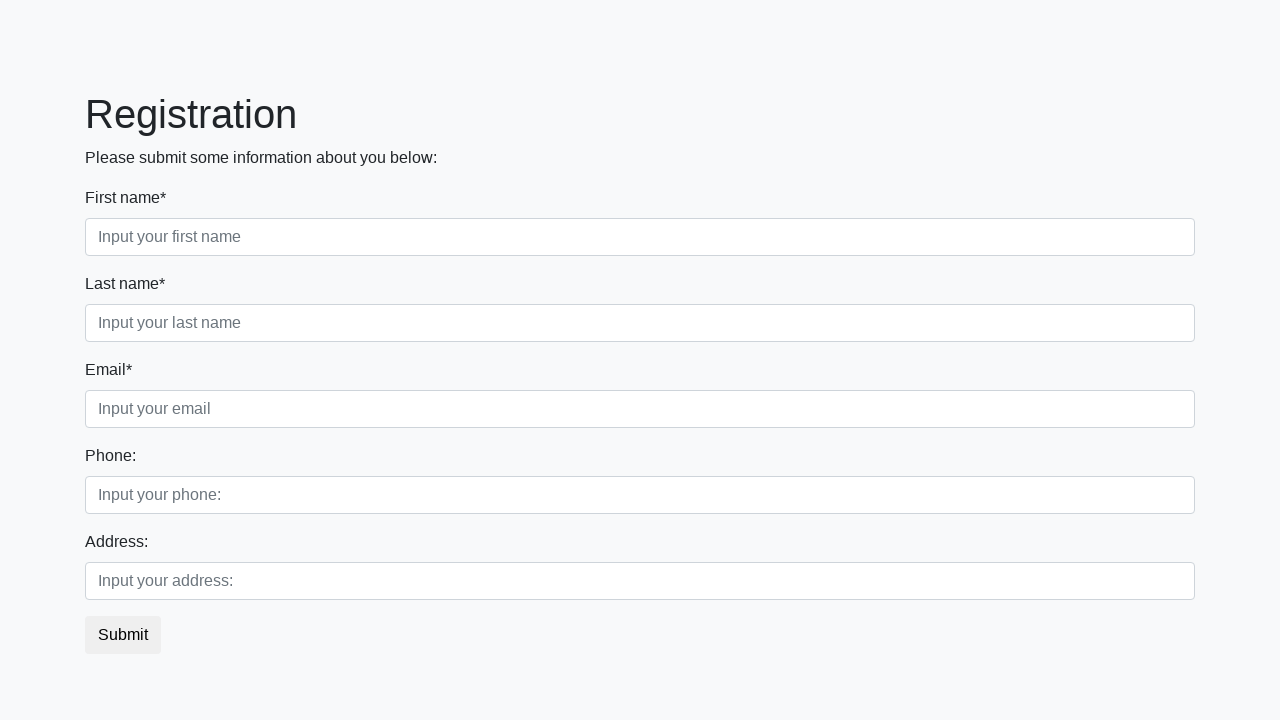

Filled first name field with 'Ivan' on div.first_block .first
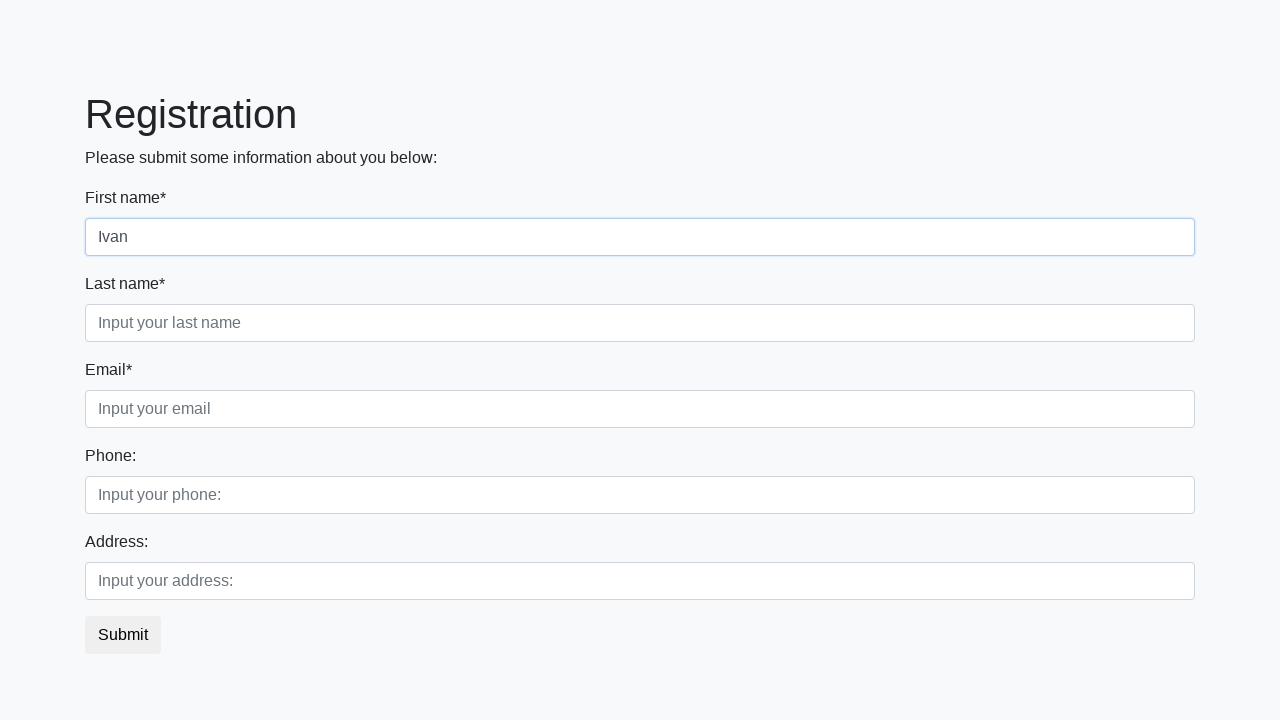

Filled last name field with 'Ivanov' on div.first_block .second
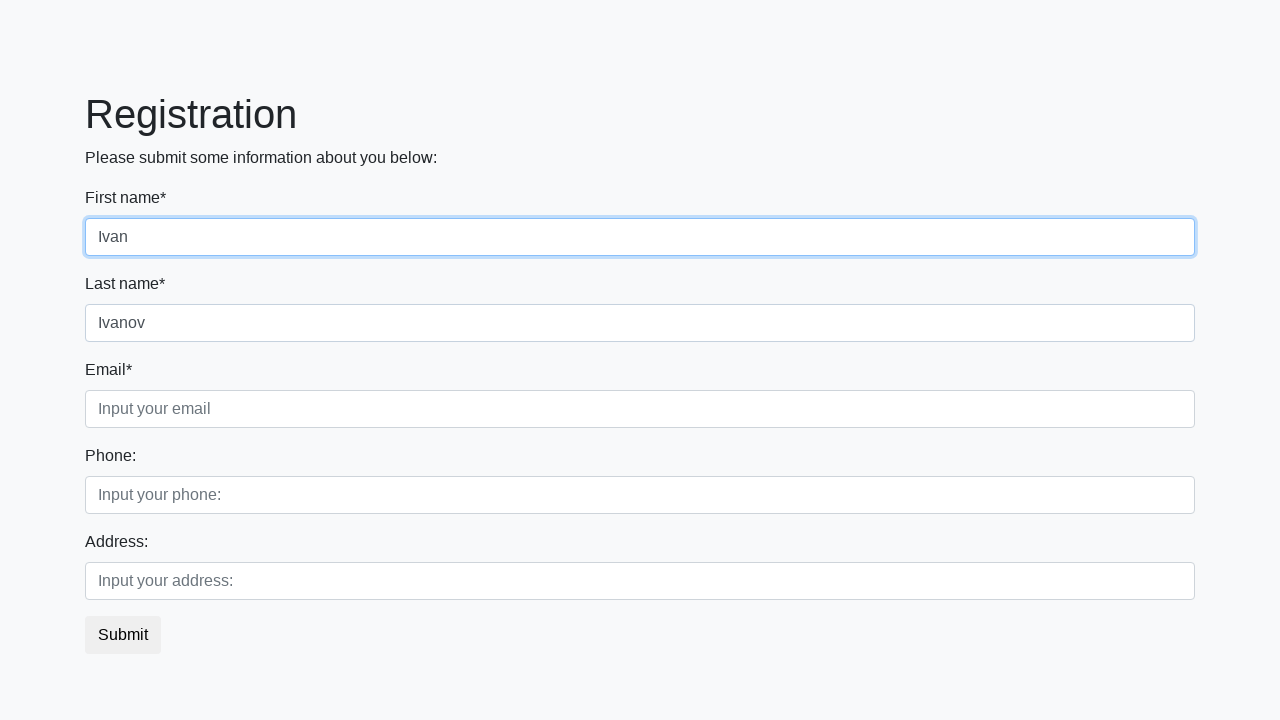

Filled email field with 'ivan_ivanov@mail.ru' on div.first_block .third
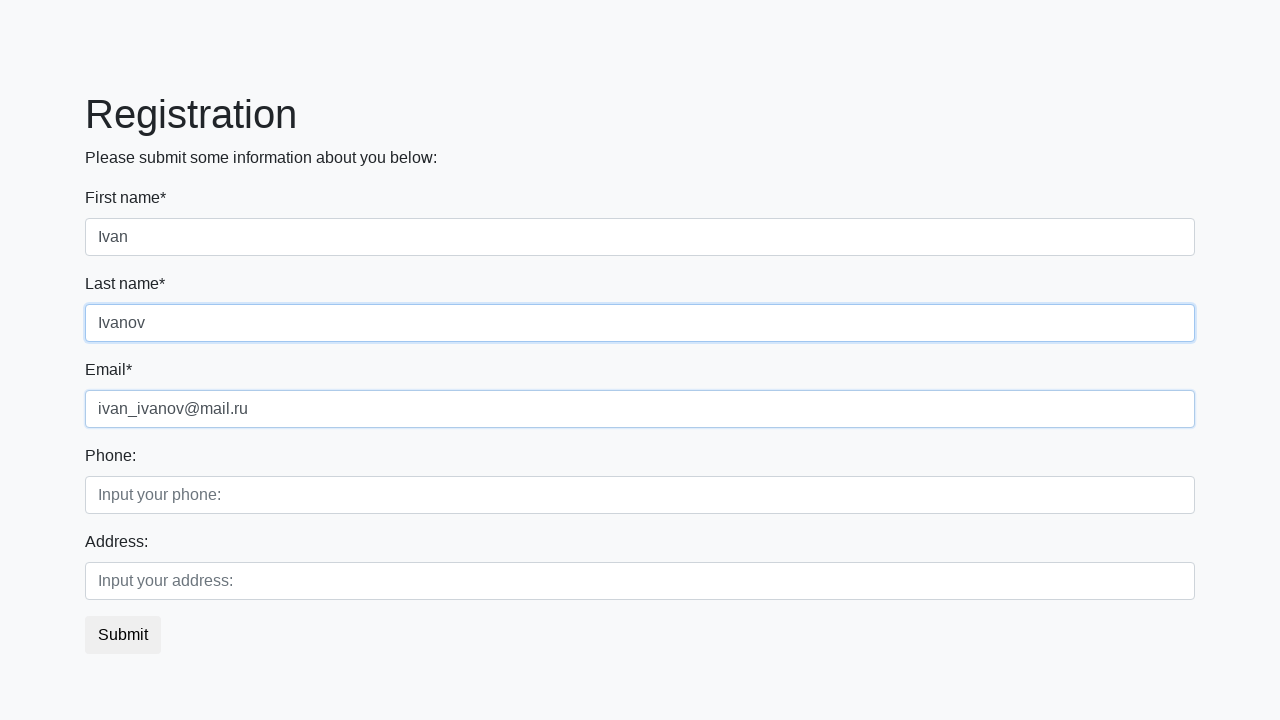

Clicked submit button to register at (123, 635) on button.btn
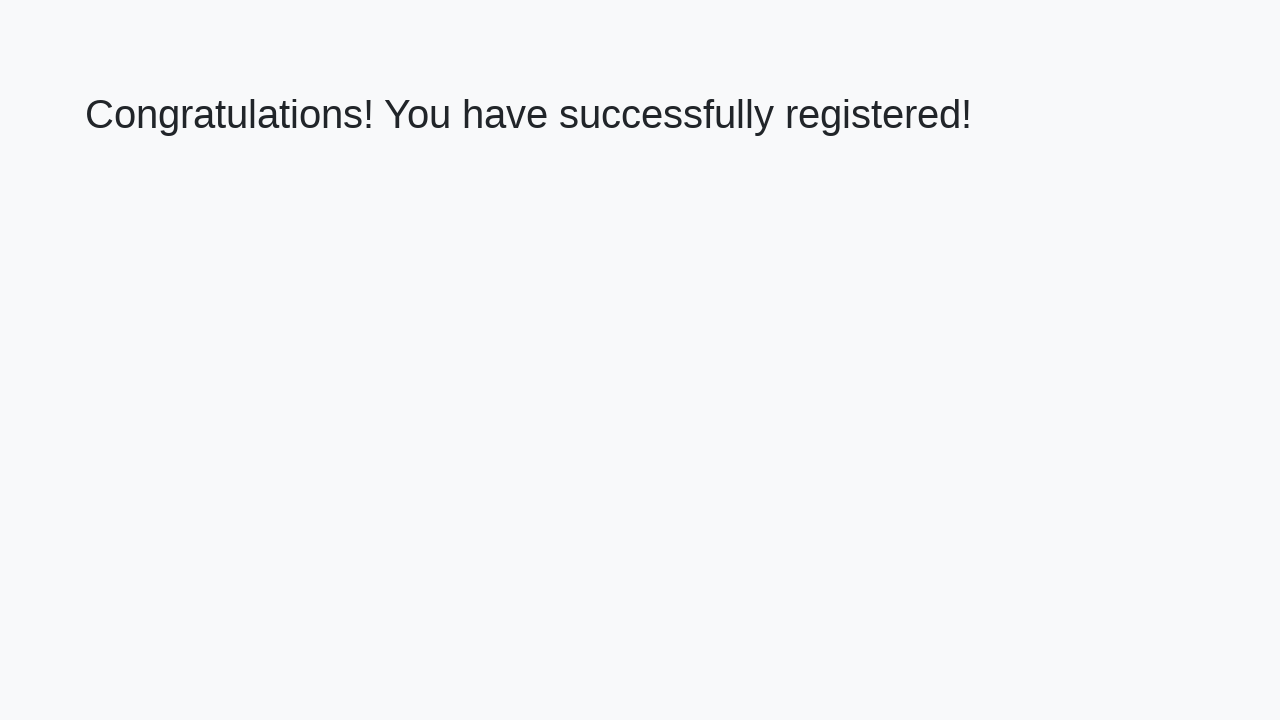

Success message heading loaded
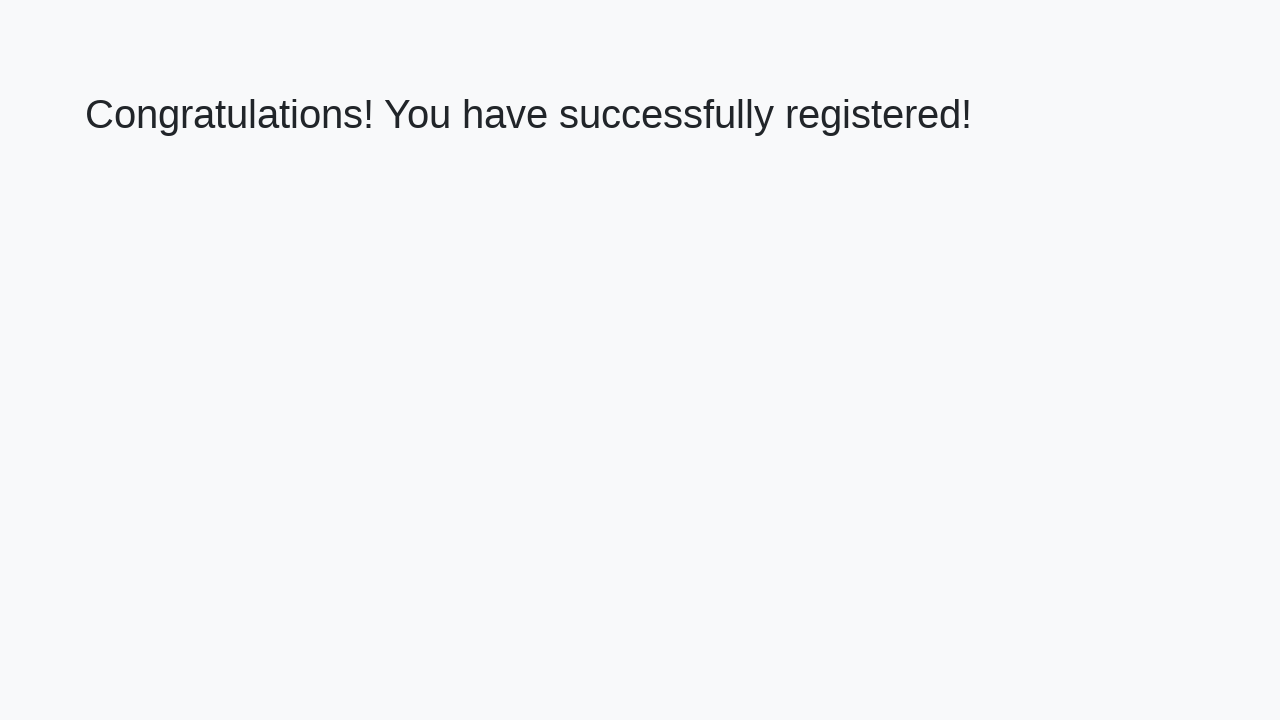

Retrieved success message text
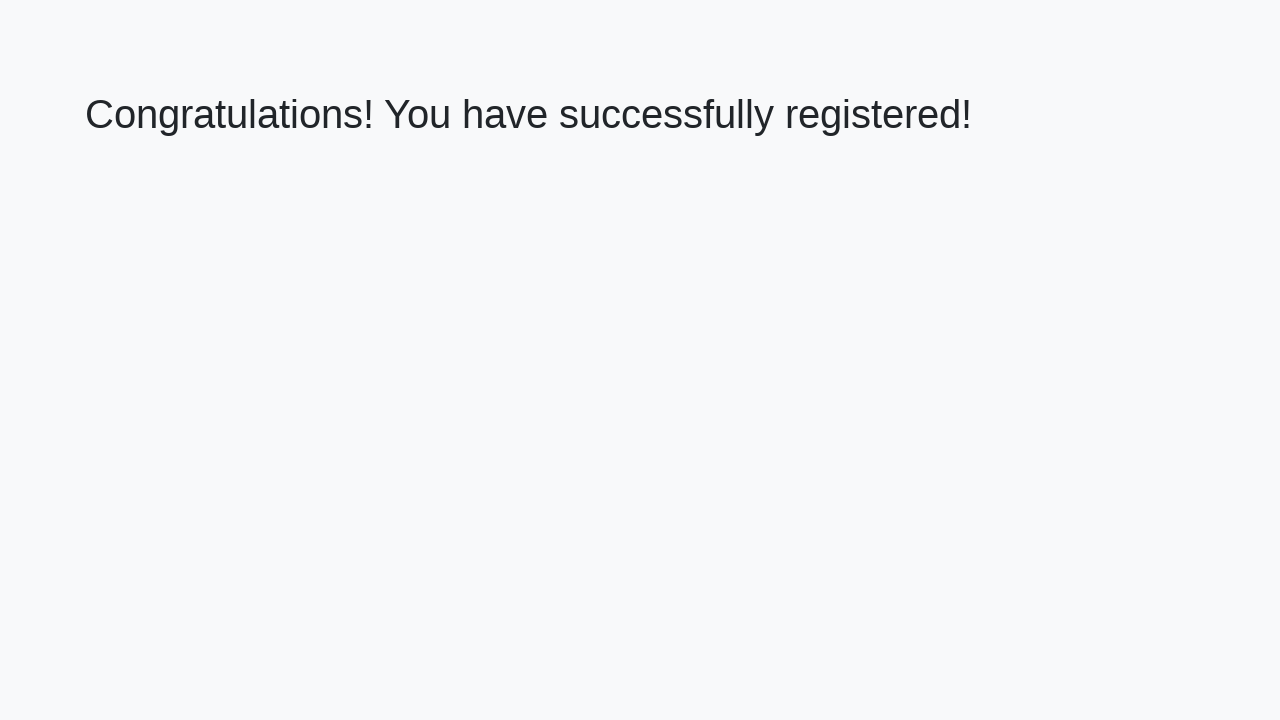

Verified success message matches expected text
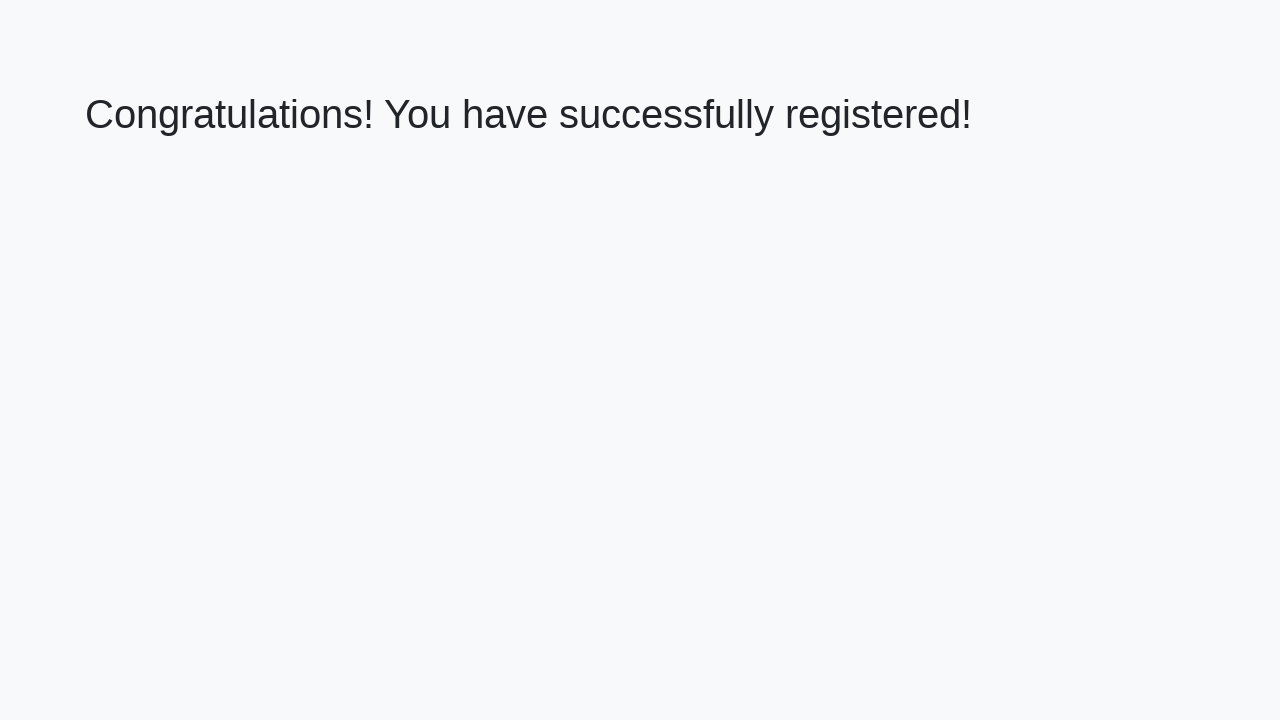

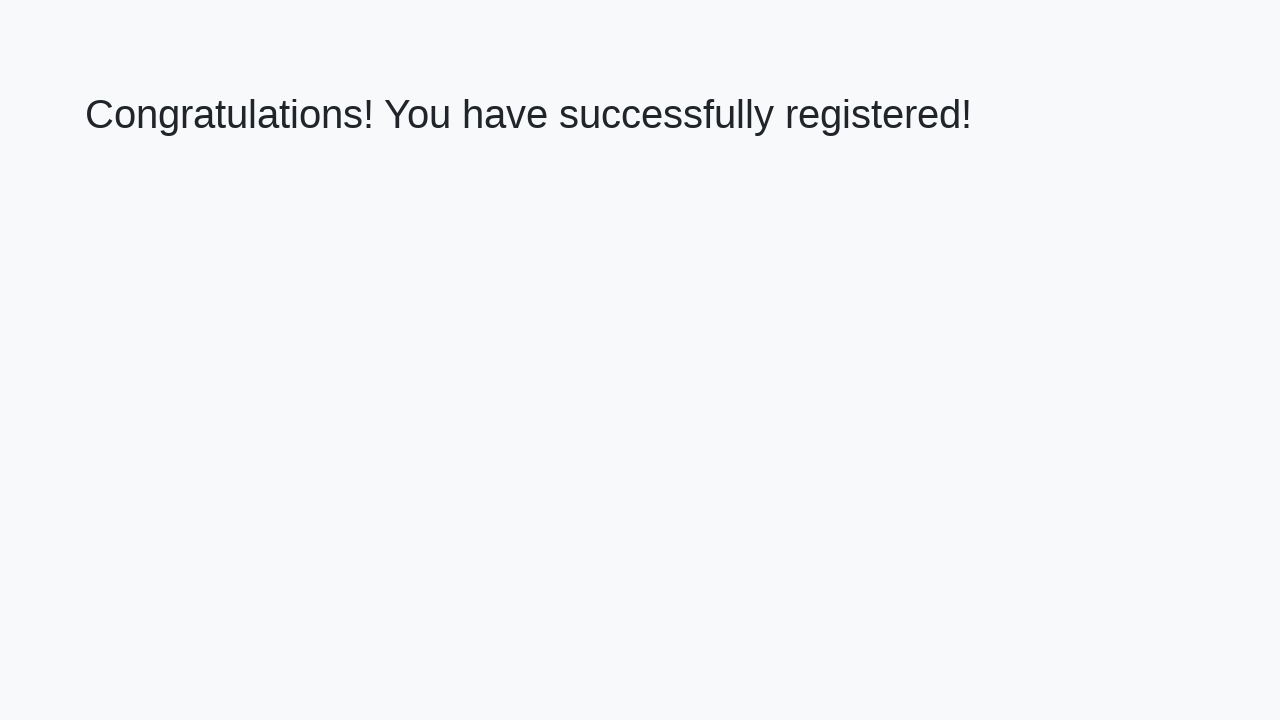